Tests page scrolling functionality by scrolling down 4000 pixels and then scrolling back up 4000 pixels on the Flipkart homepage

Starting URL: https://www.flipkart.com

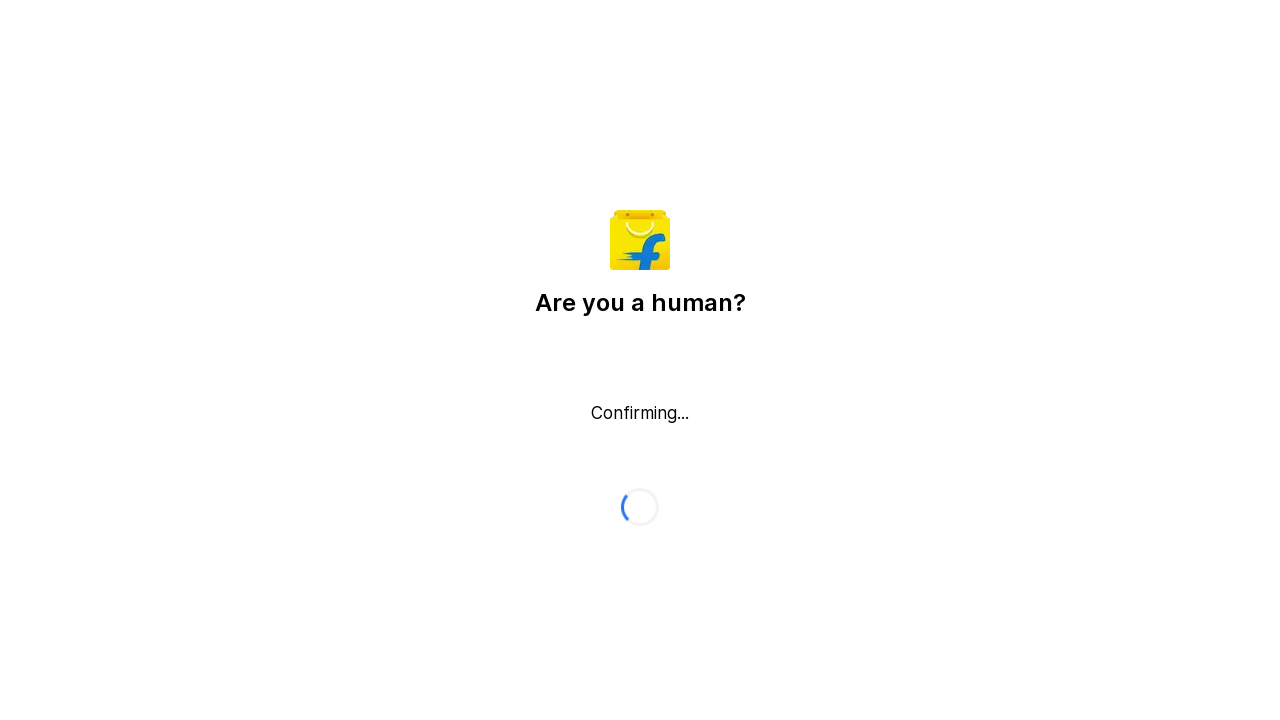

Scrolled down 4000 pixels on Flipkart homepage
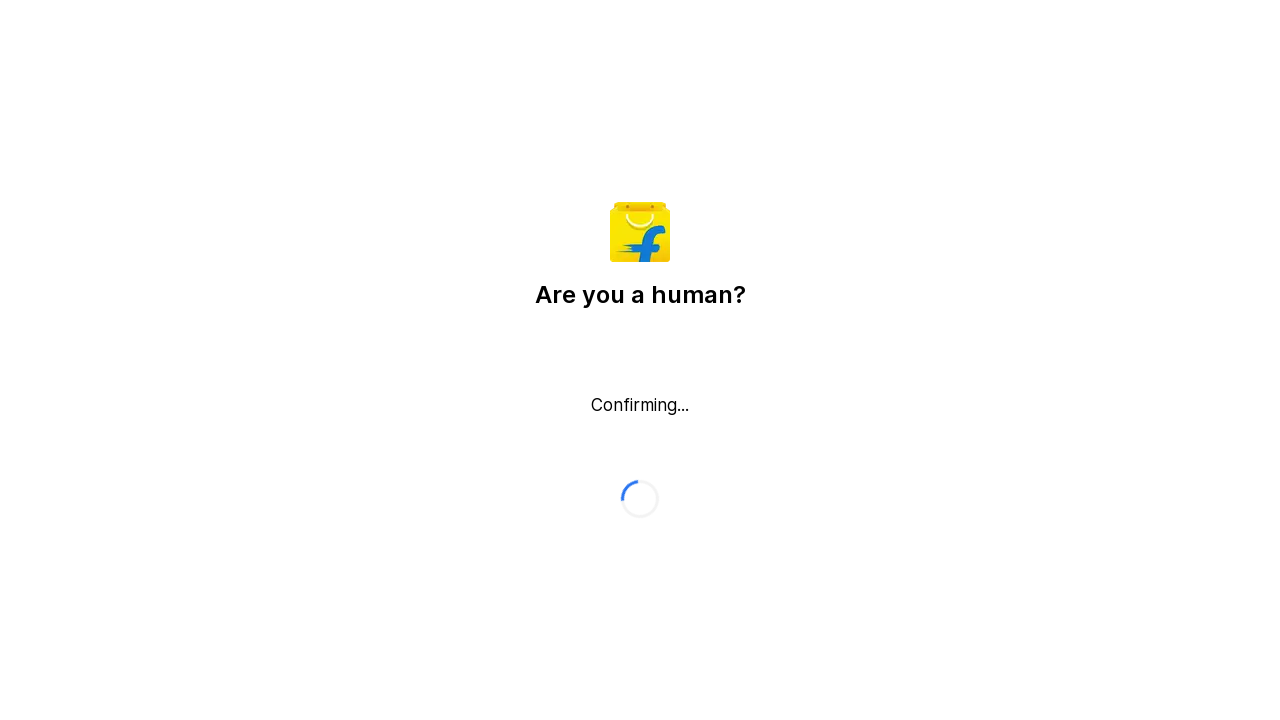

Waited 3 seconds for scroll to complete
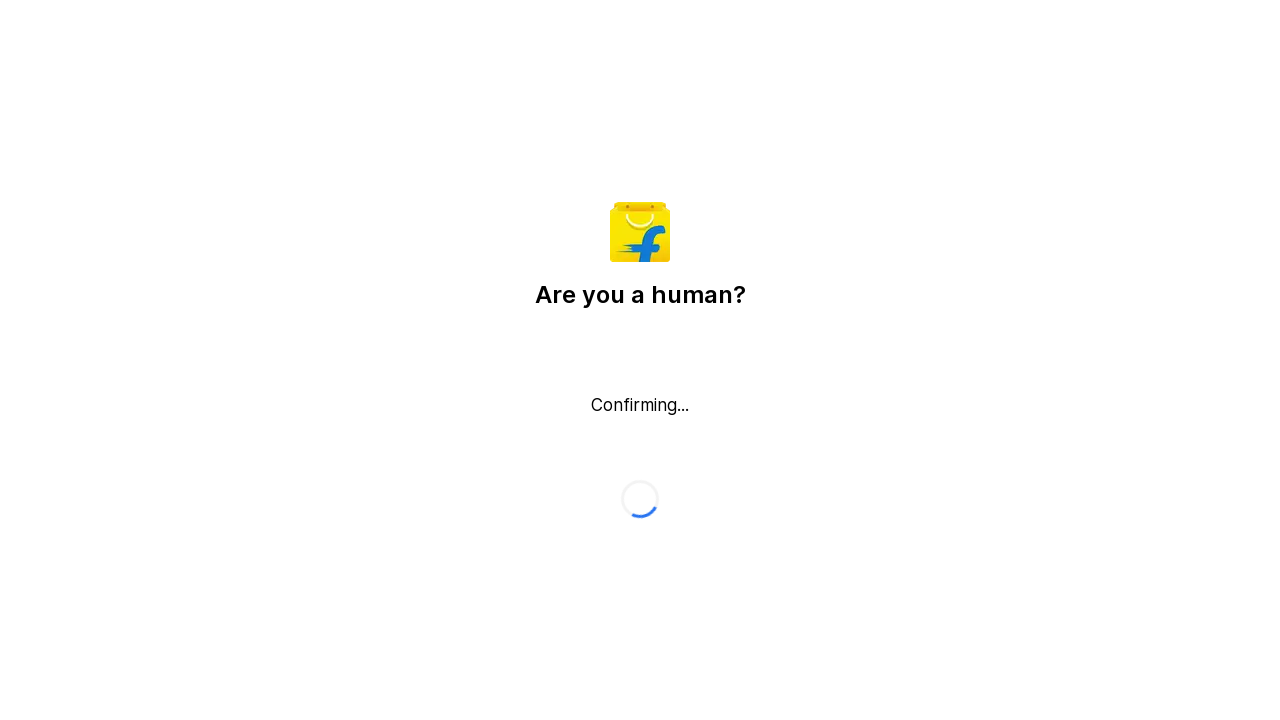

Scrolled back up 4000 pixels on Flipkart homepage
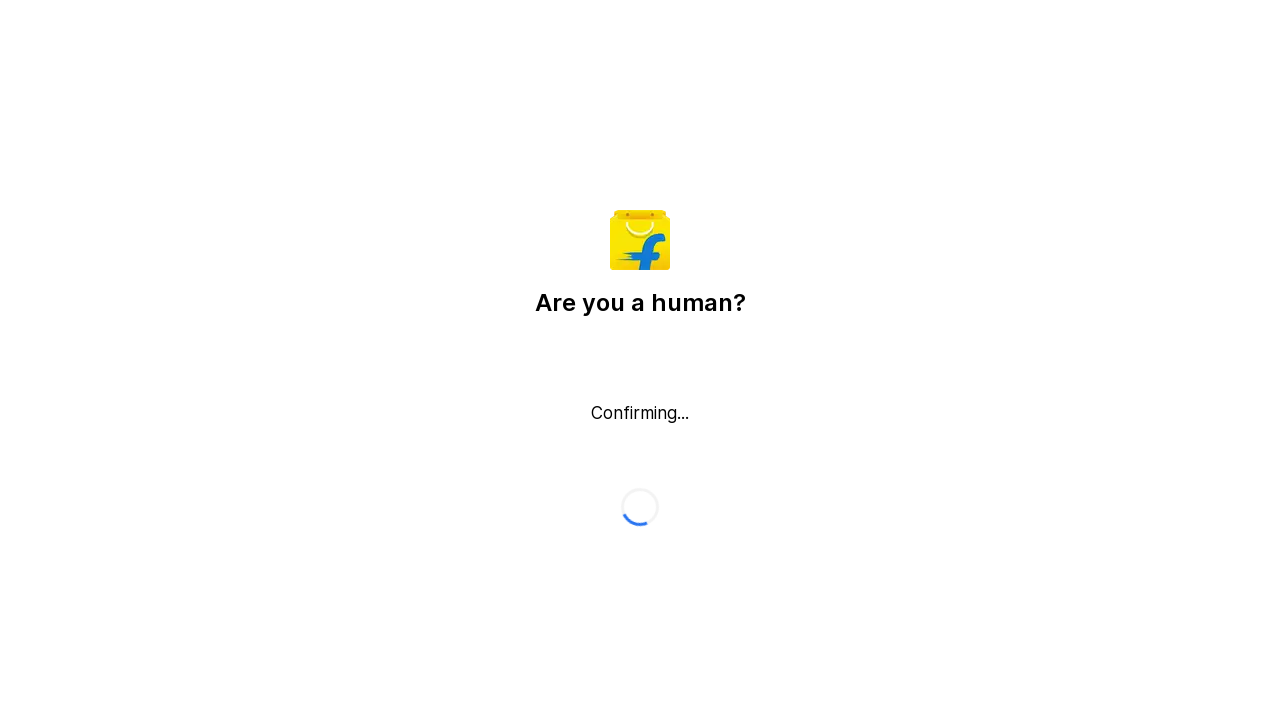

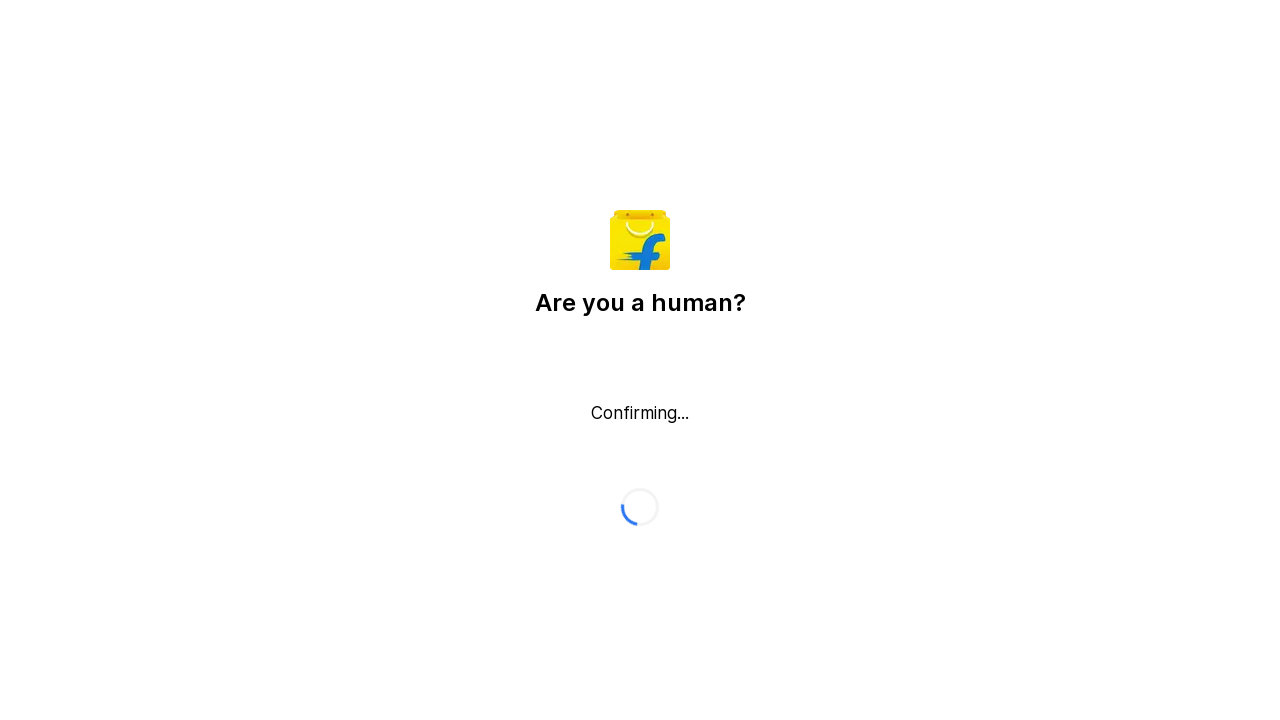